Tests keyboard actions by typing text in an address field, then using Ctrl+A, Ctrl+C, Ctrl+V to select all, copy, and paste the text to another field

Starting URL: https://demoqa.com/text-box

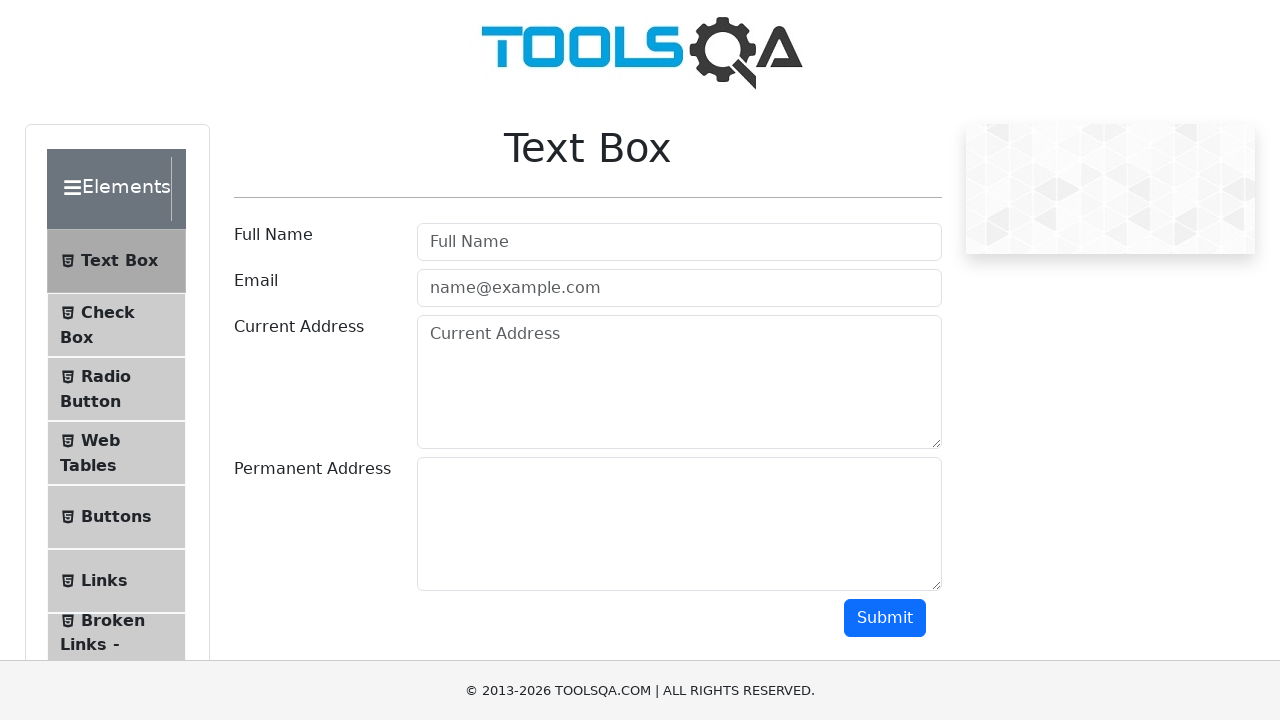

Clicked on current address field at (679, 382) on #currentAddress
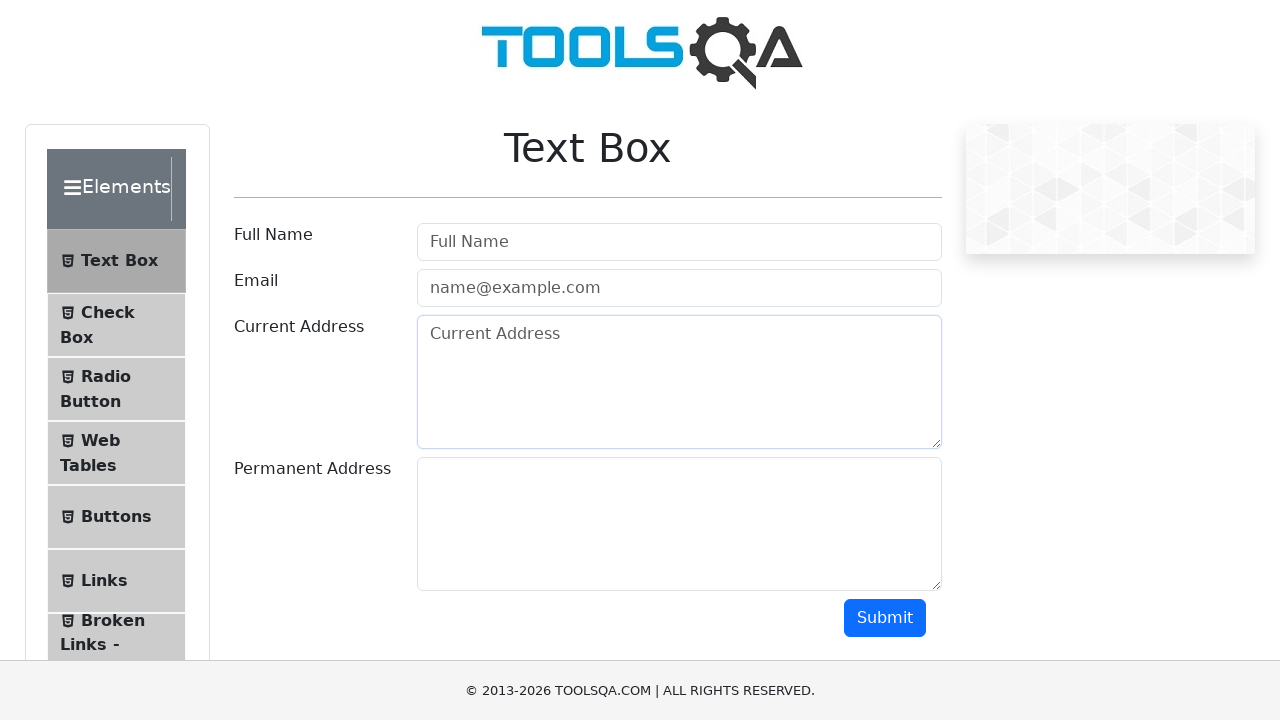

Filled current address field with 'adsfsf,fsfafa,123' on #currentAddress
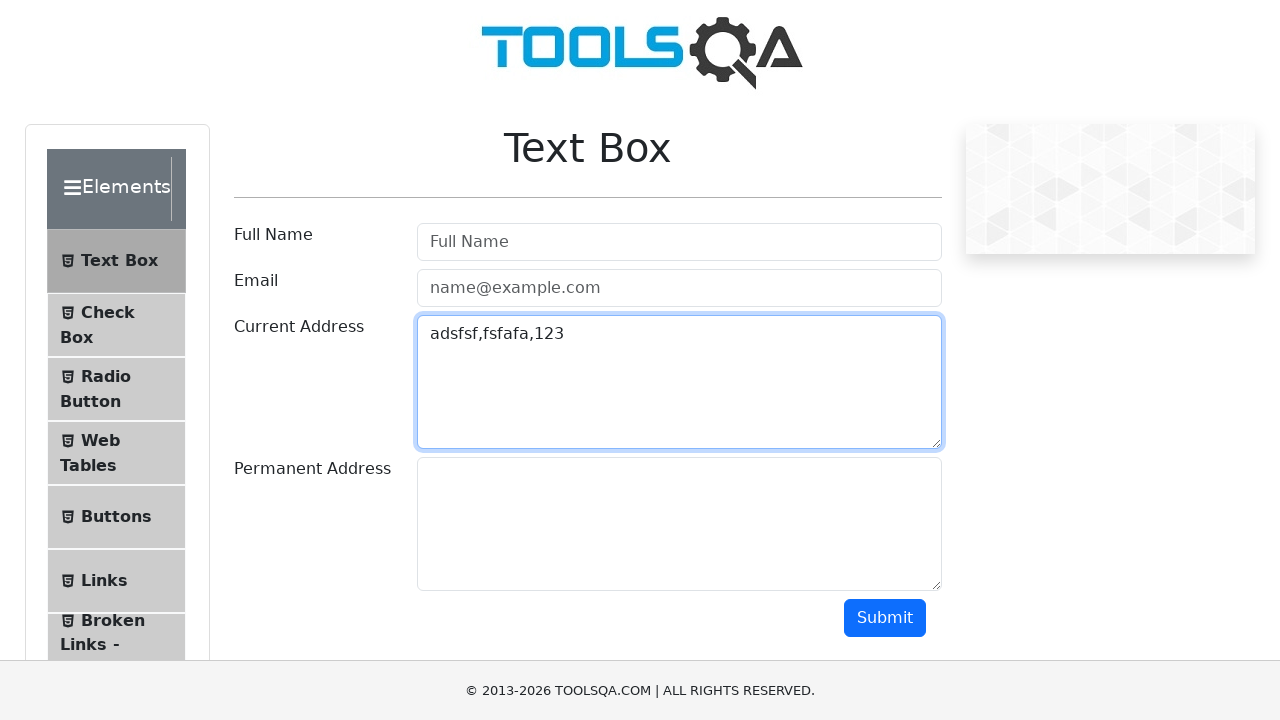

Selected all text in current address field using Ctrl+A
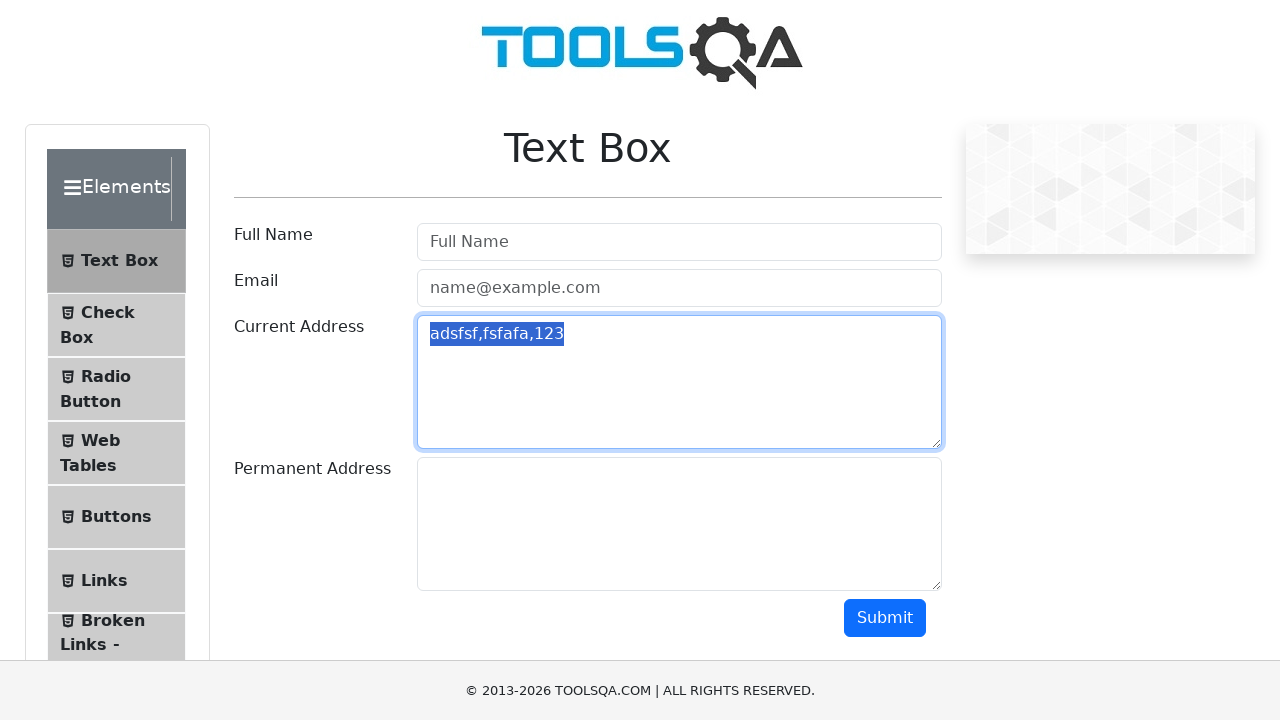

Copied selected text to clipboard using Ctrl+C
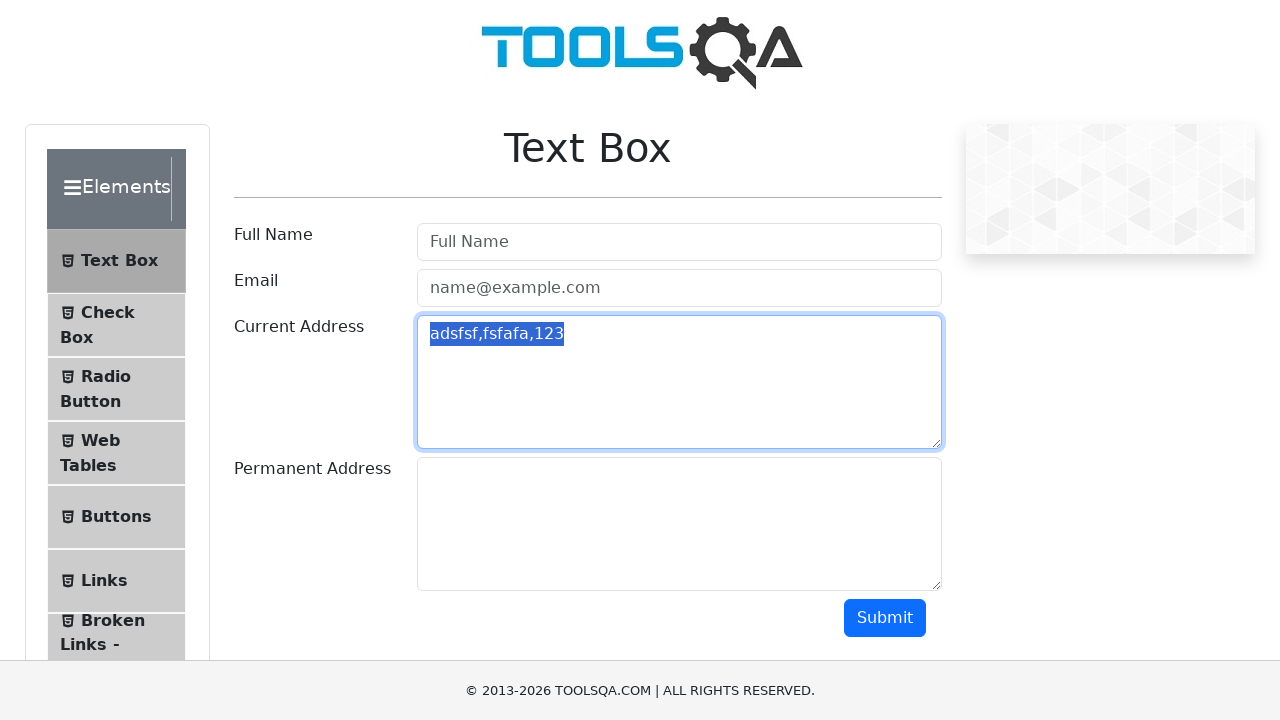

Clicked on permanent address field at (679, 524) on #permanentAddress
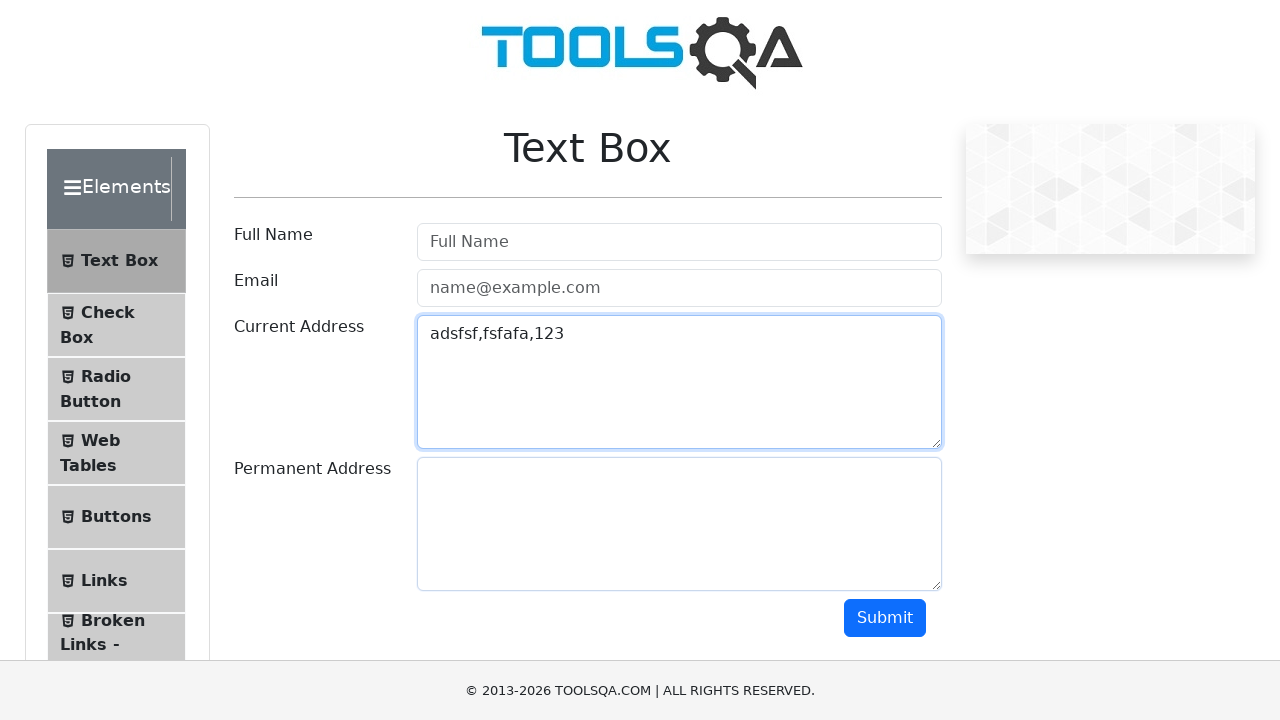

Pasted copied text into permanent address field using Ctrl+V
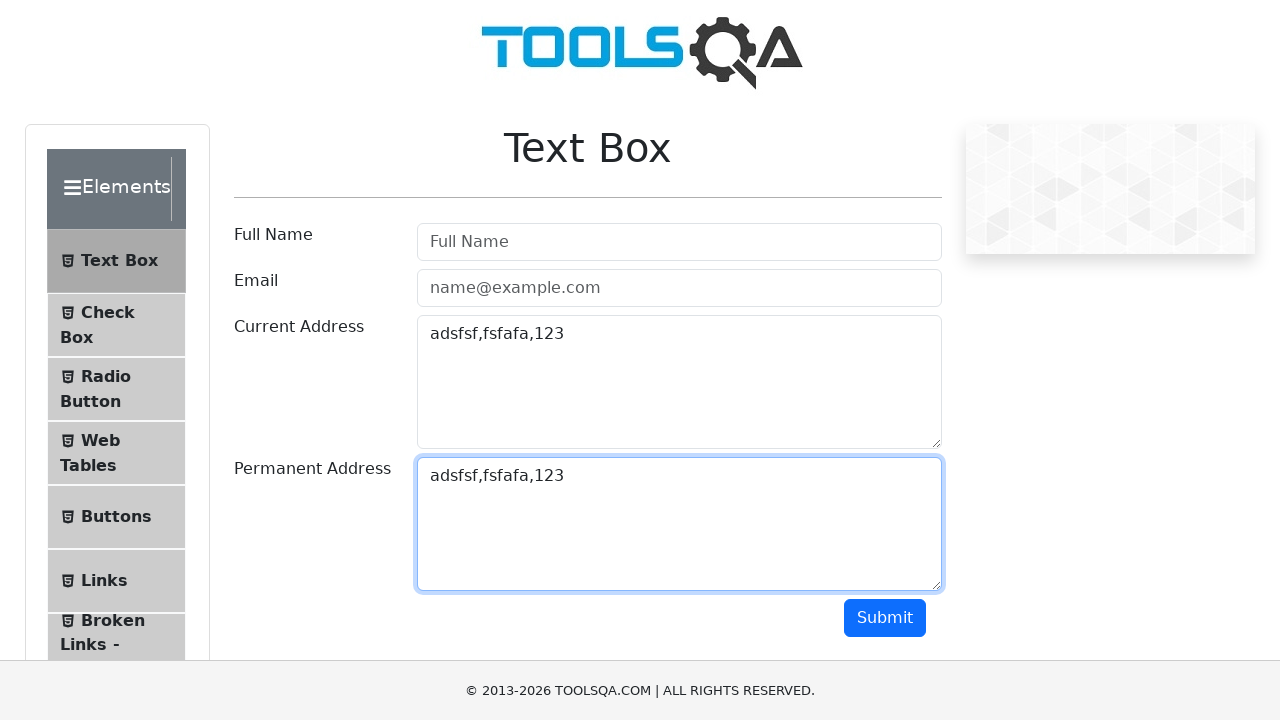

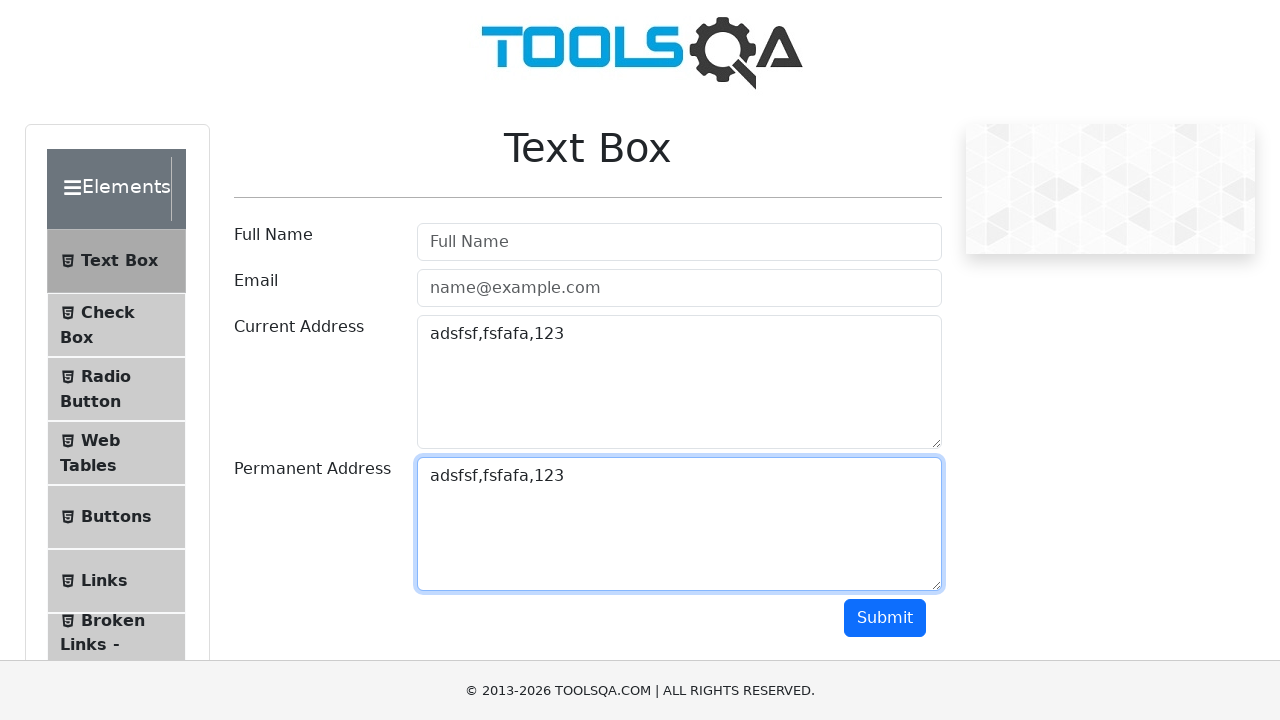